Tests window switching by opening a new window, clicking HOME link, closing it, and switching back to parent window

Starting URL: https://www.letskodeit.com/practice

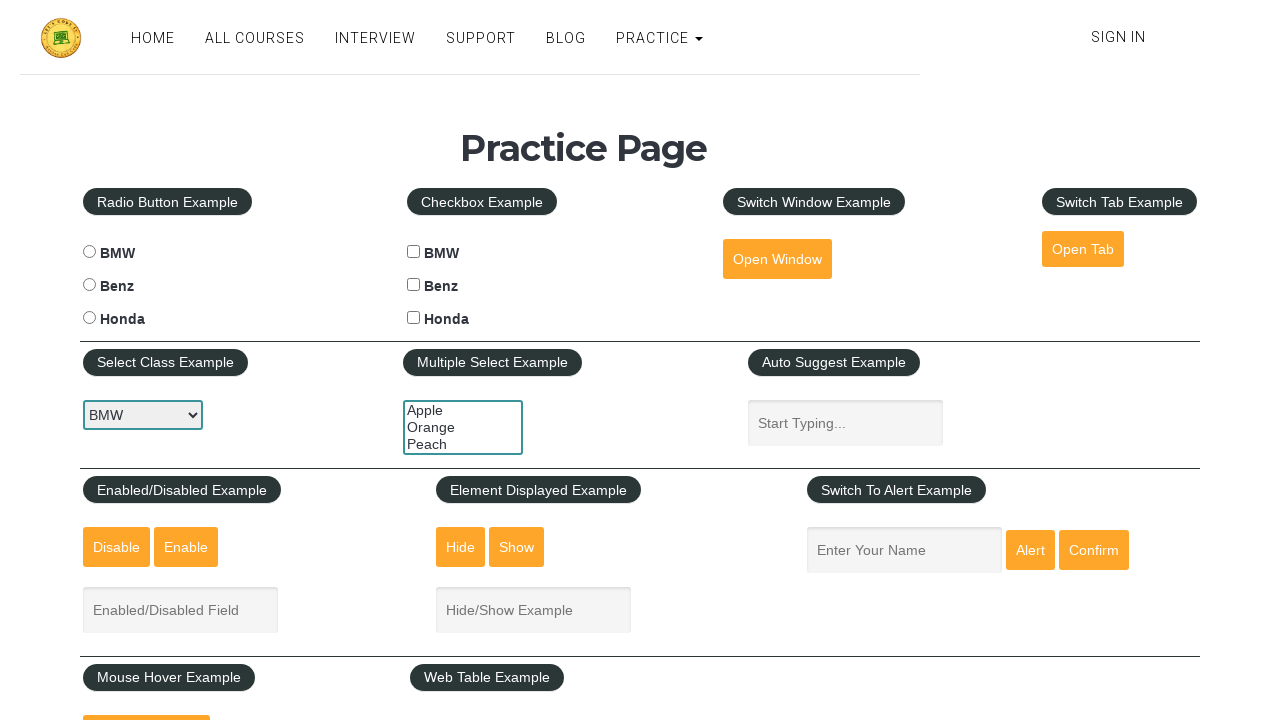

Clicked 'Open Window' button to open new window at (777, 259) on xpath=//button[@id='openwindow']
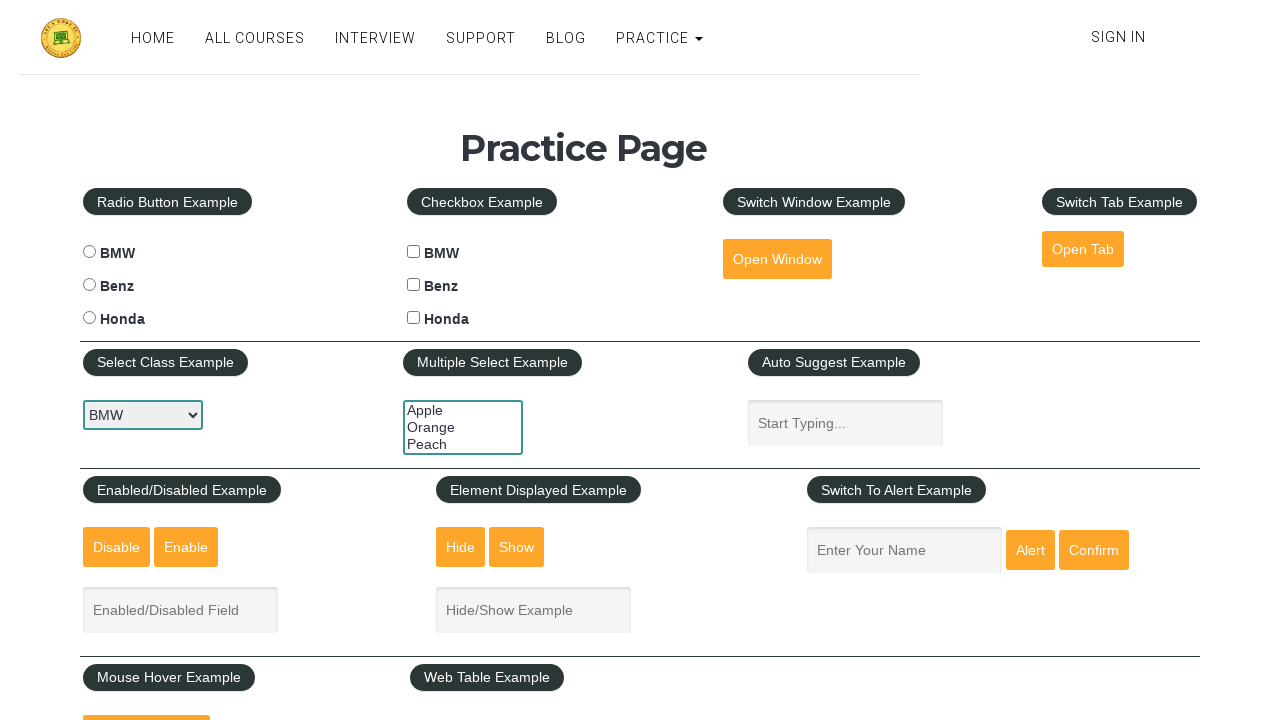

New window loaded and ready
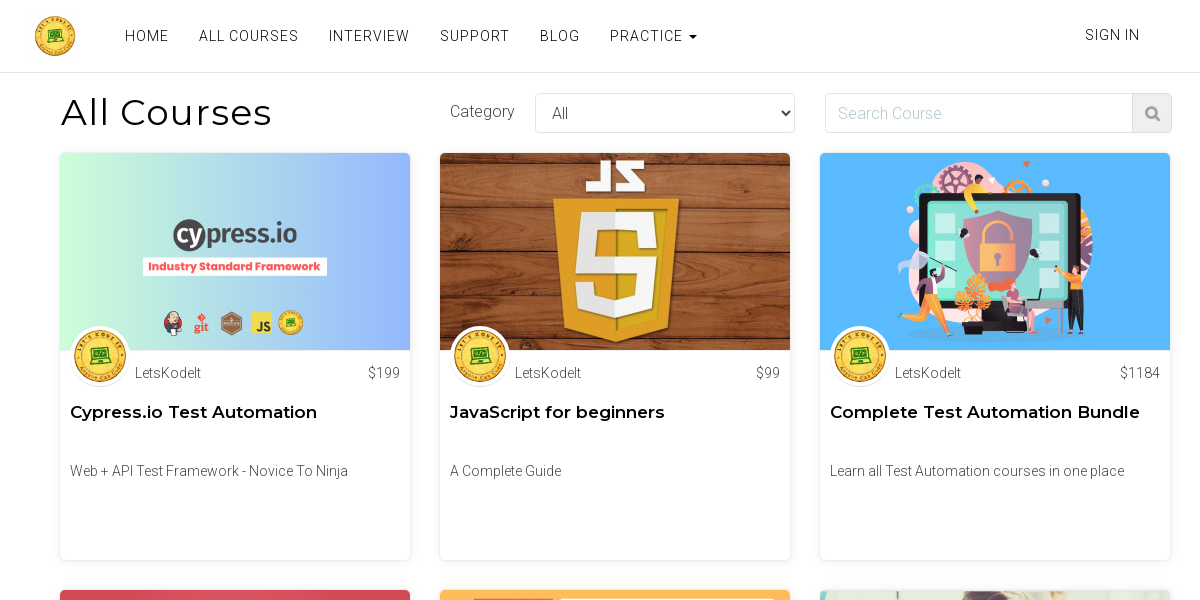

Waited 2 seconds for new window to stabilize
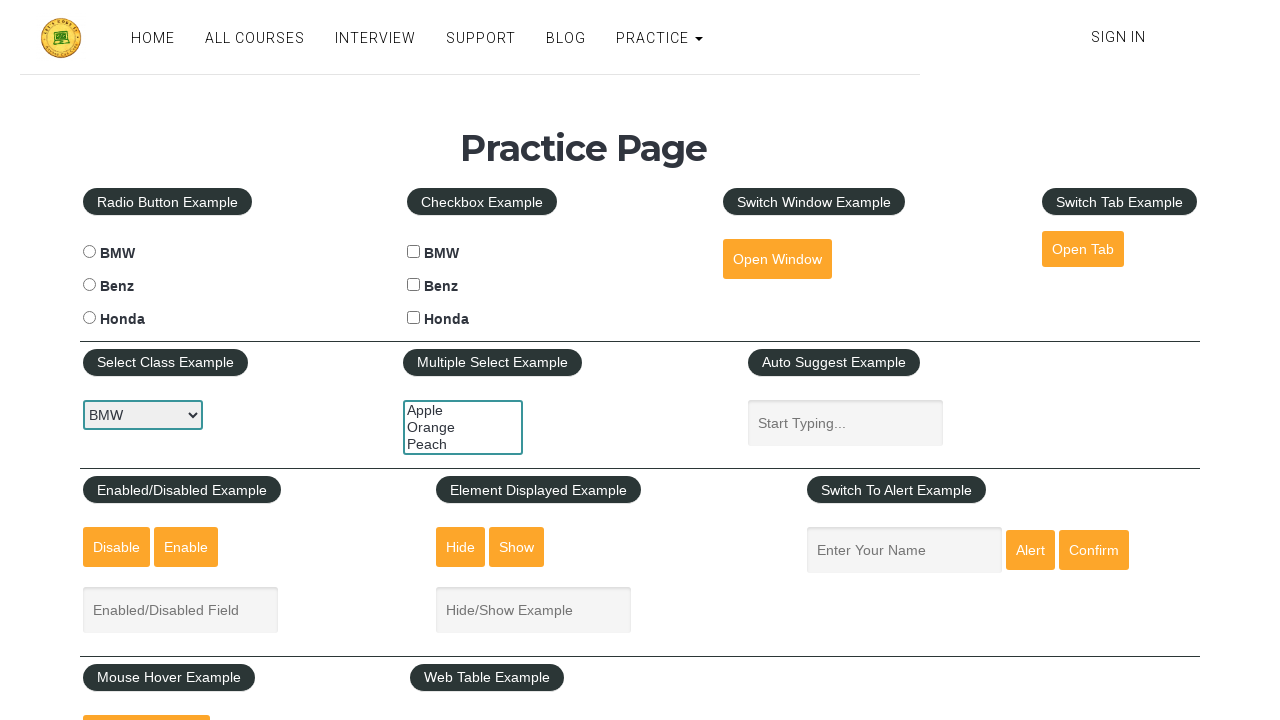

Clicked HOME link in new window at (147, 36) on xpath=//a[contains(text(),'HOME')]
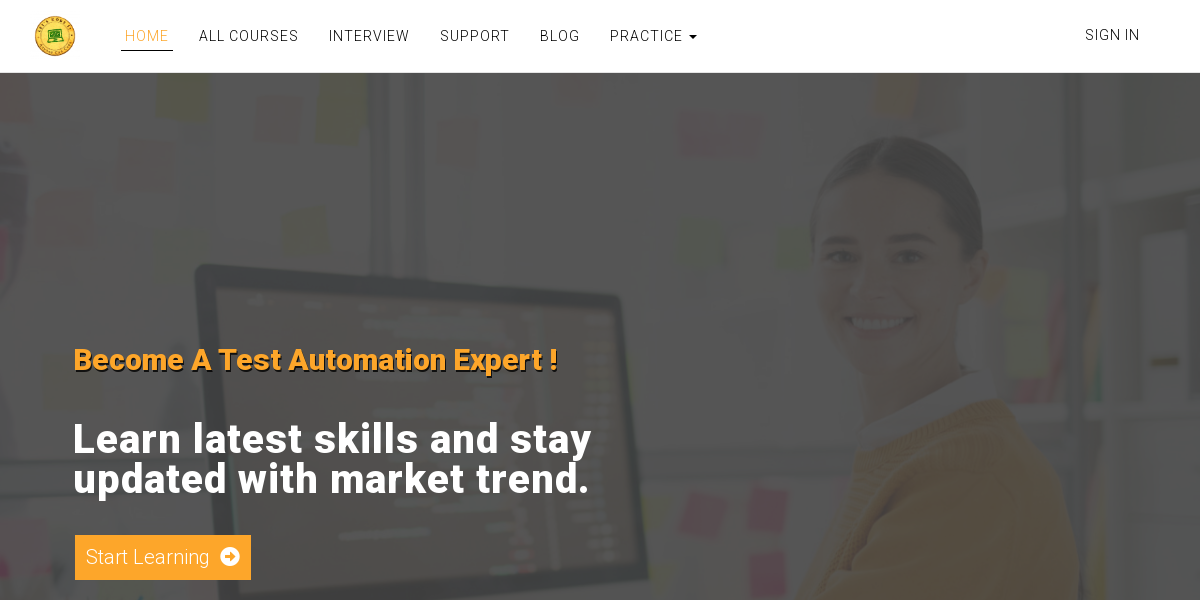

Waited 3 seconds for HOME page to load
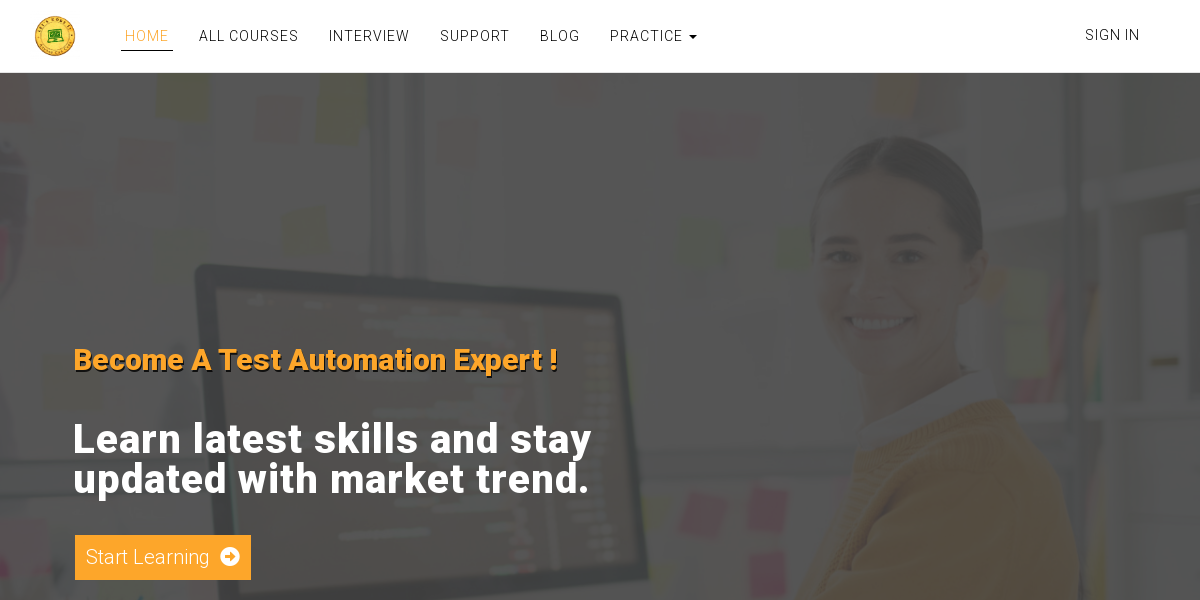

Closed new window
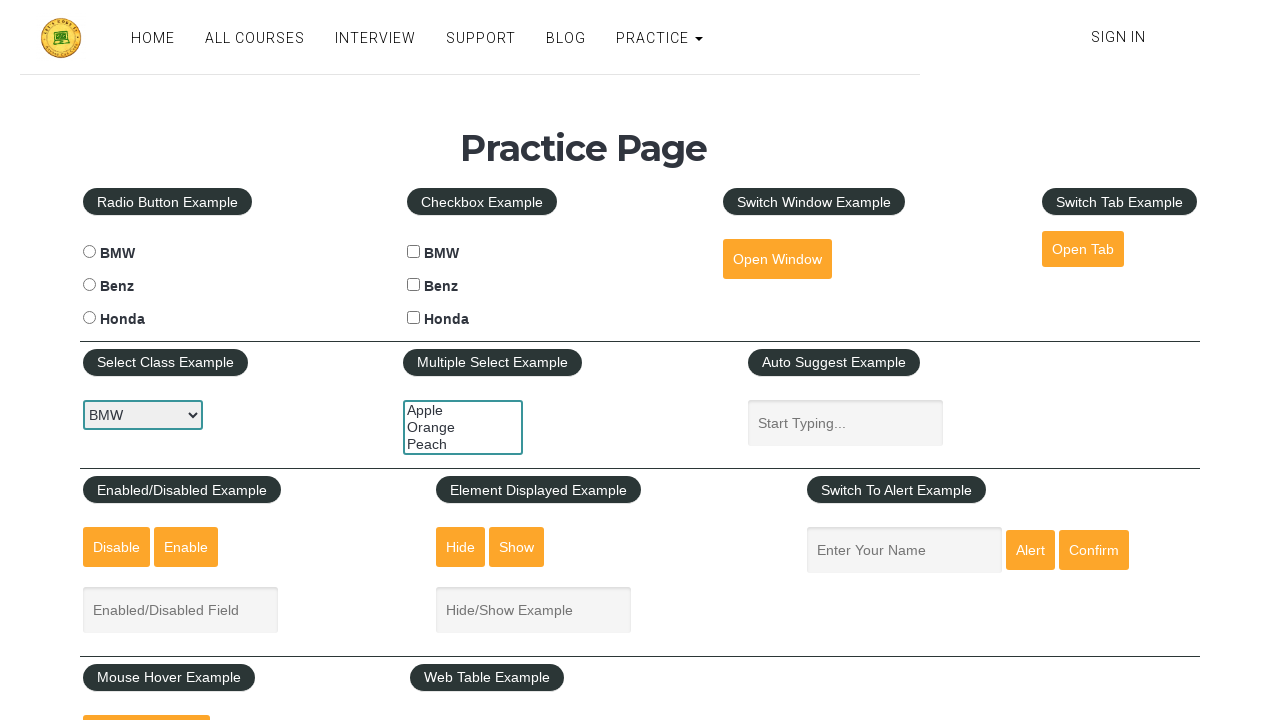

Clicked 'Open Window' button again on parent window at (777, 259) on xpath=//button[@id='openwindow']
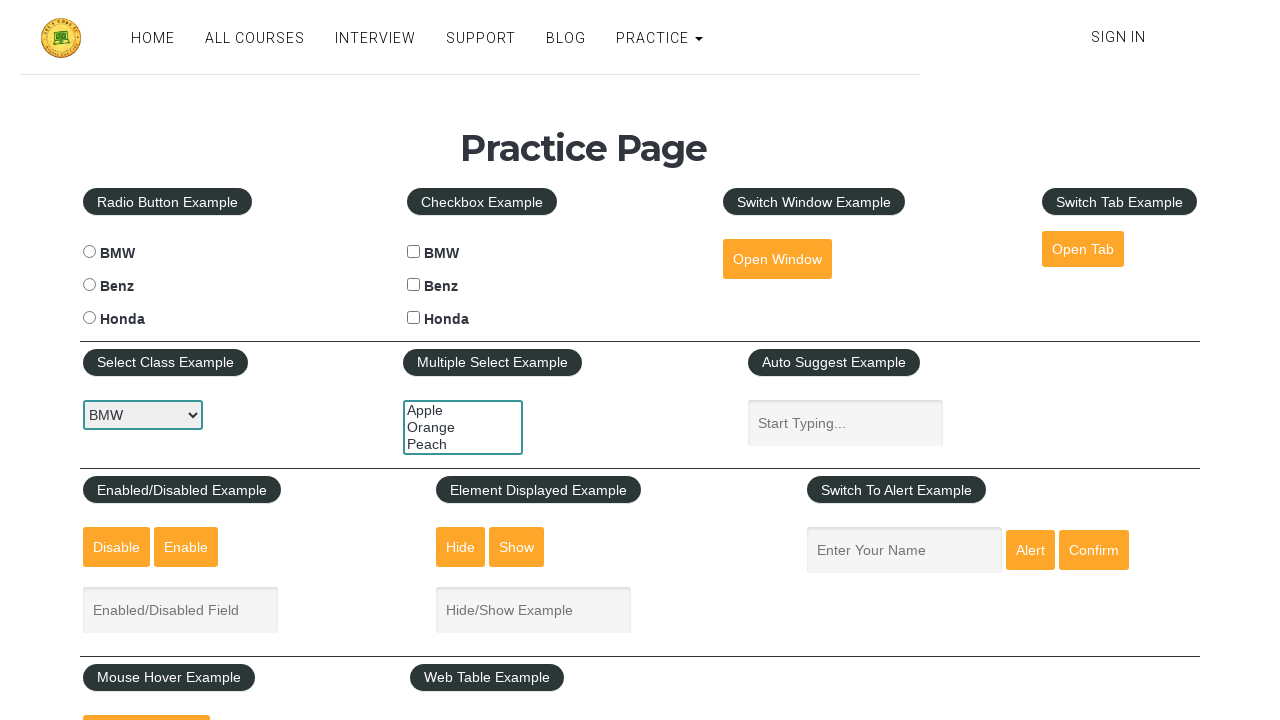

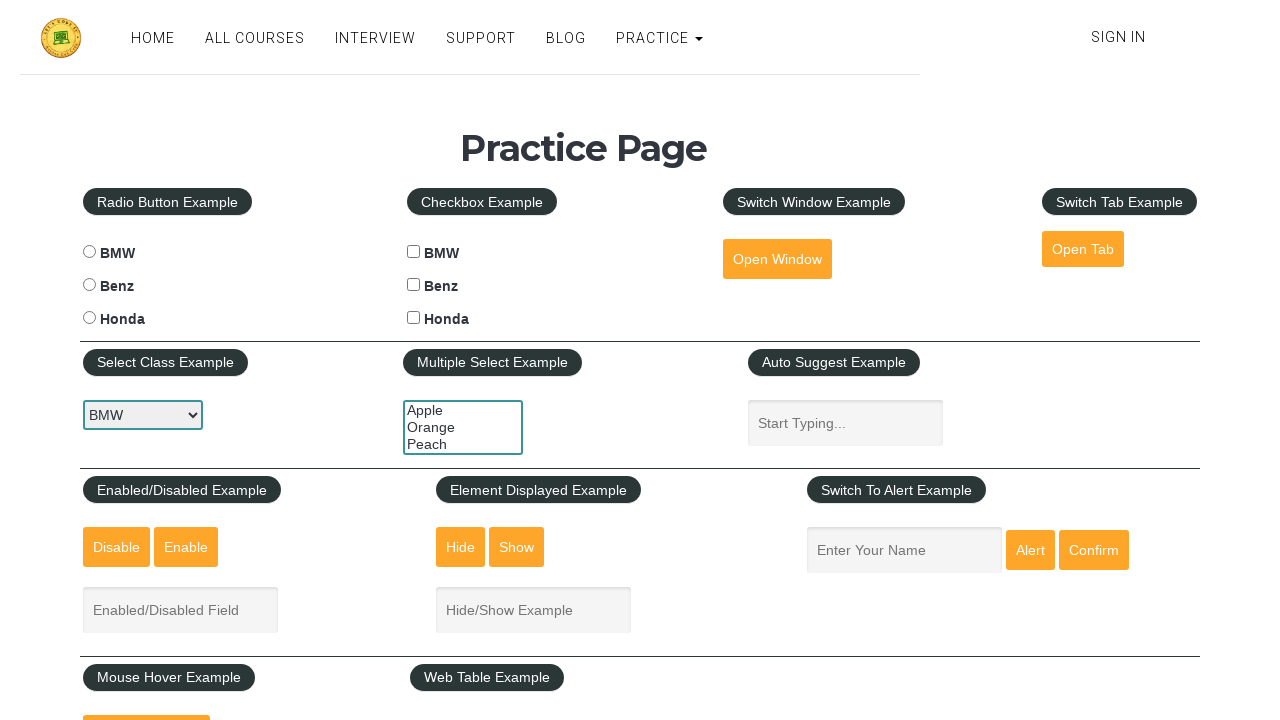